Tests navigation through the Bureau of Prisons facility locator by accessing the main locations page, clicking on a facility link from the results, and verifying that facility detail page elements load correctly.

Starting URL: https://www.bop.gov/locations/list.jsp

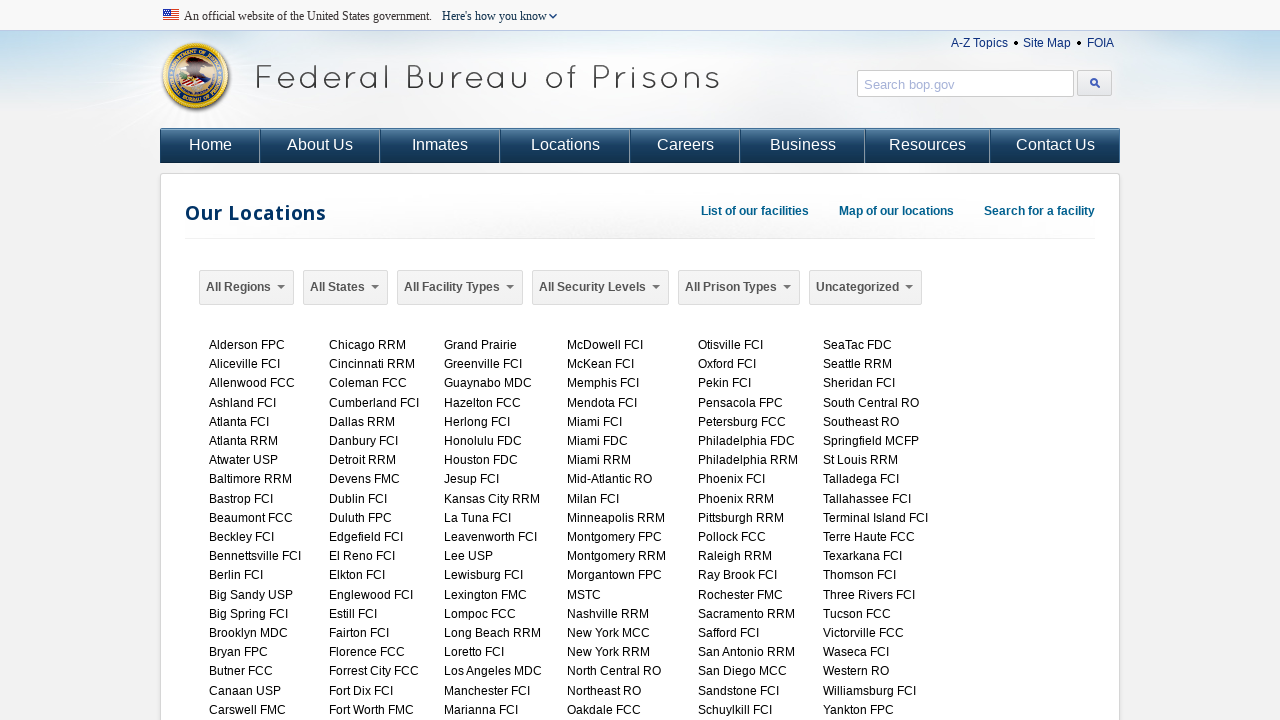

Waited for facility links to load on main locations page
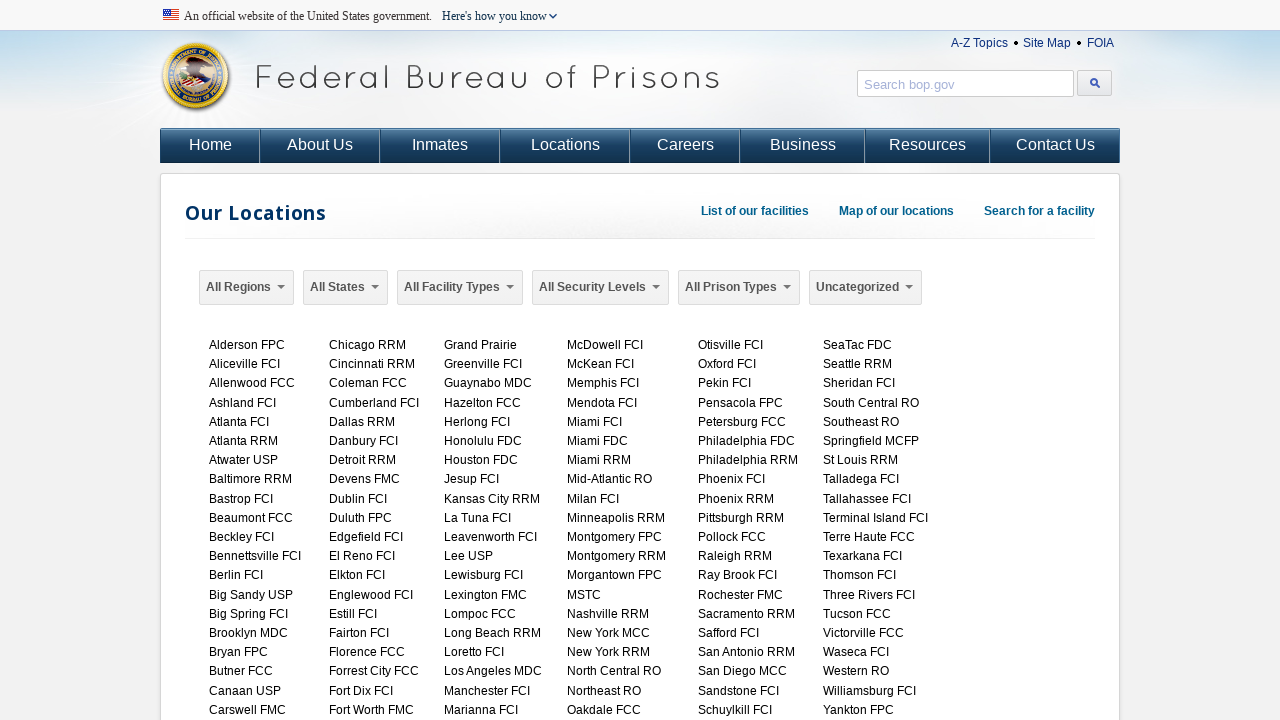

Located all facility links from results
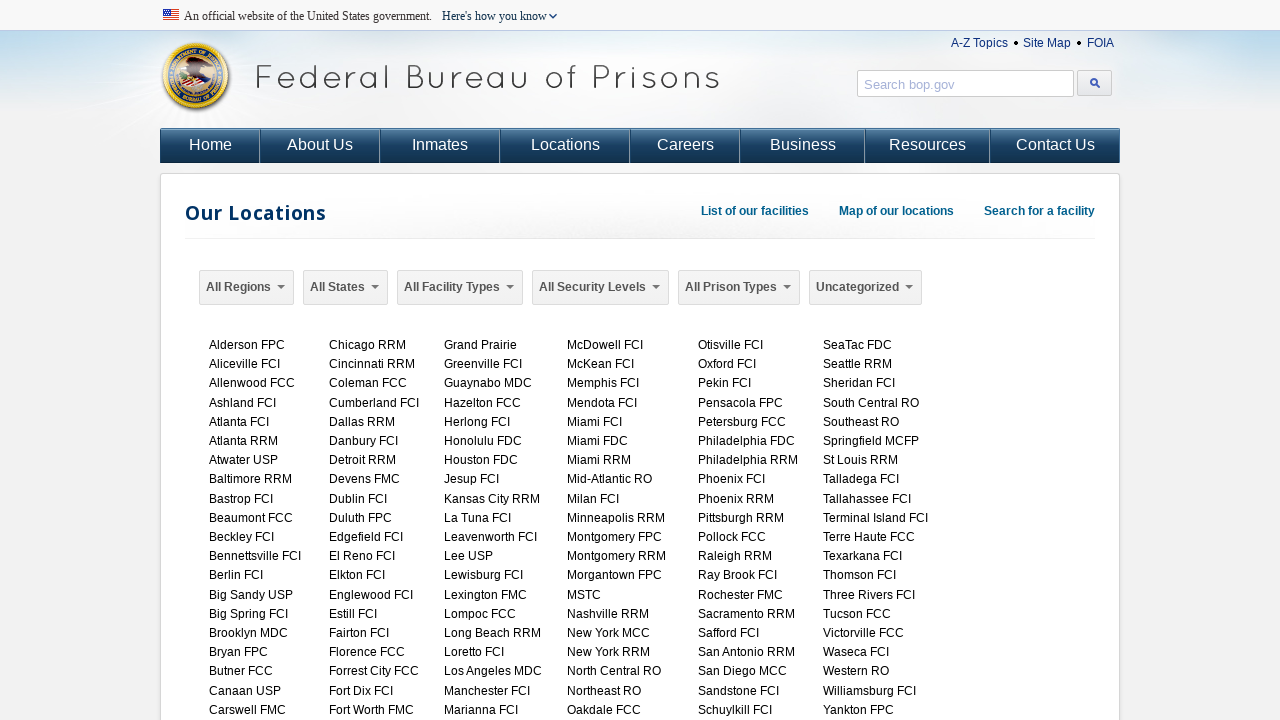

Retrieved href attribute from first facility link
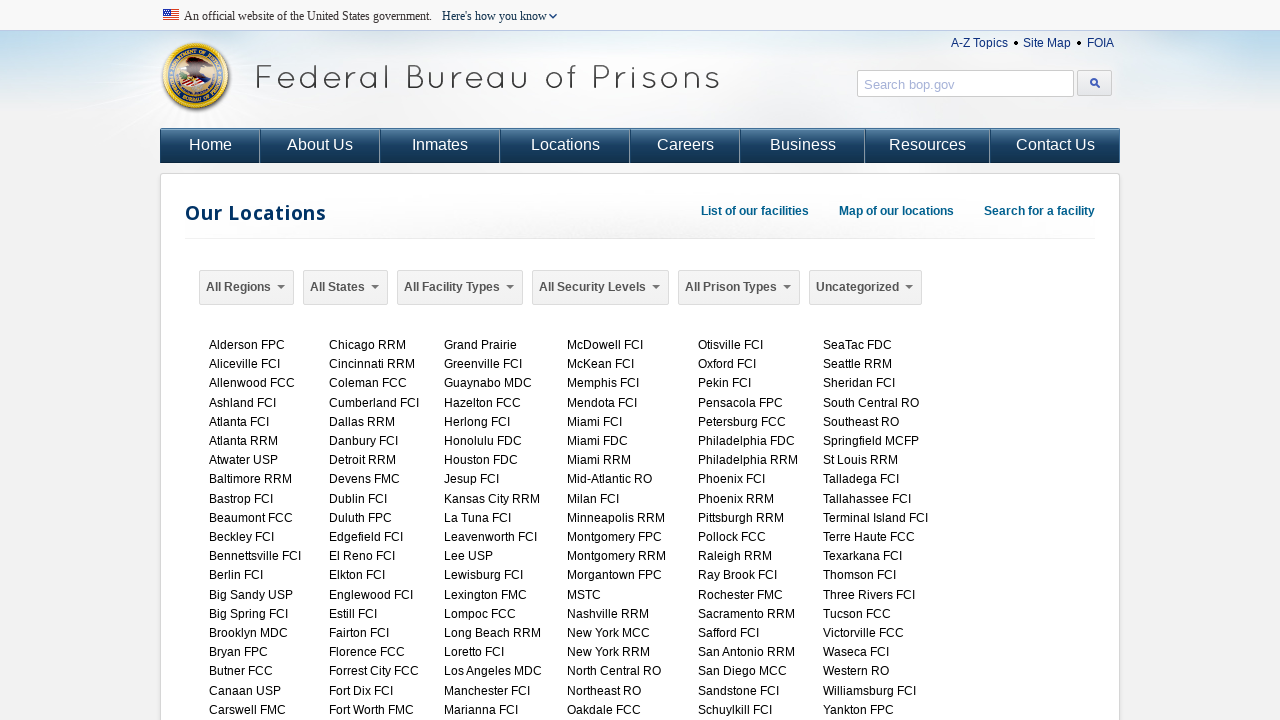

Clicked on first facility link at (247, 345) on xpath=//*[starts-with(@id, "col")]/descendant::a >> nth=0
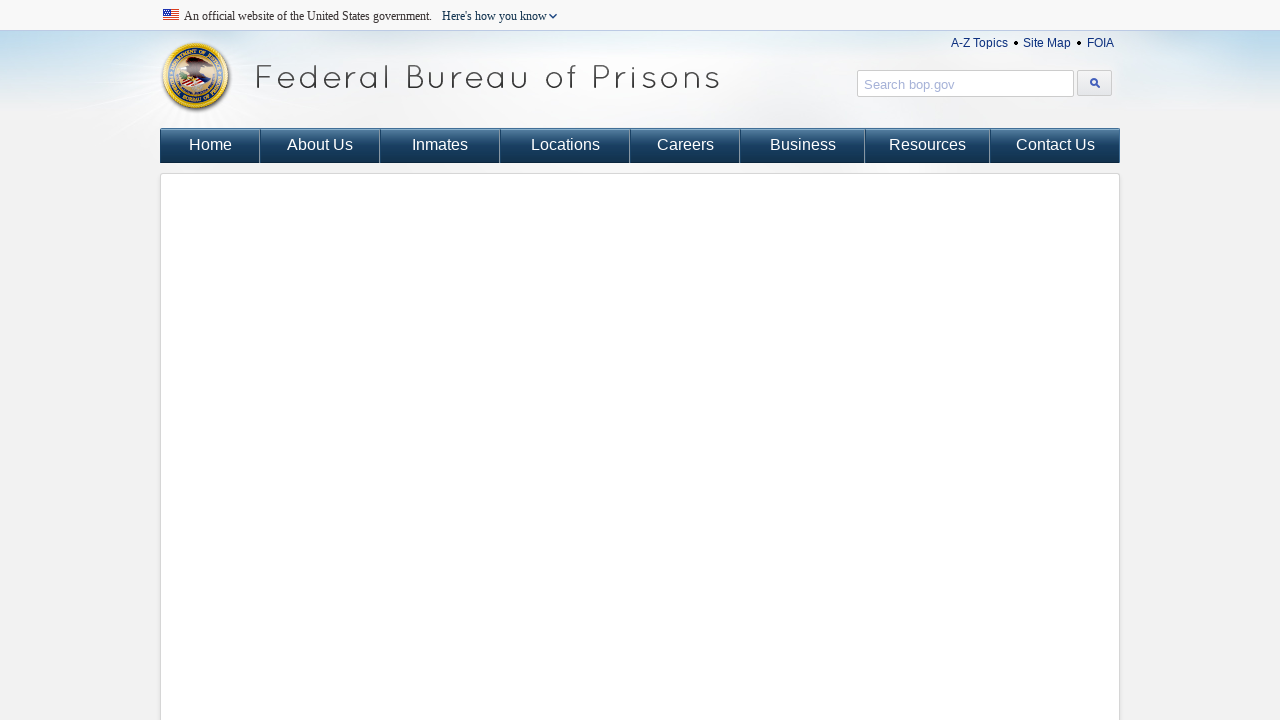

Facility detail page loaded with contact email element visible
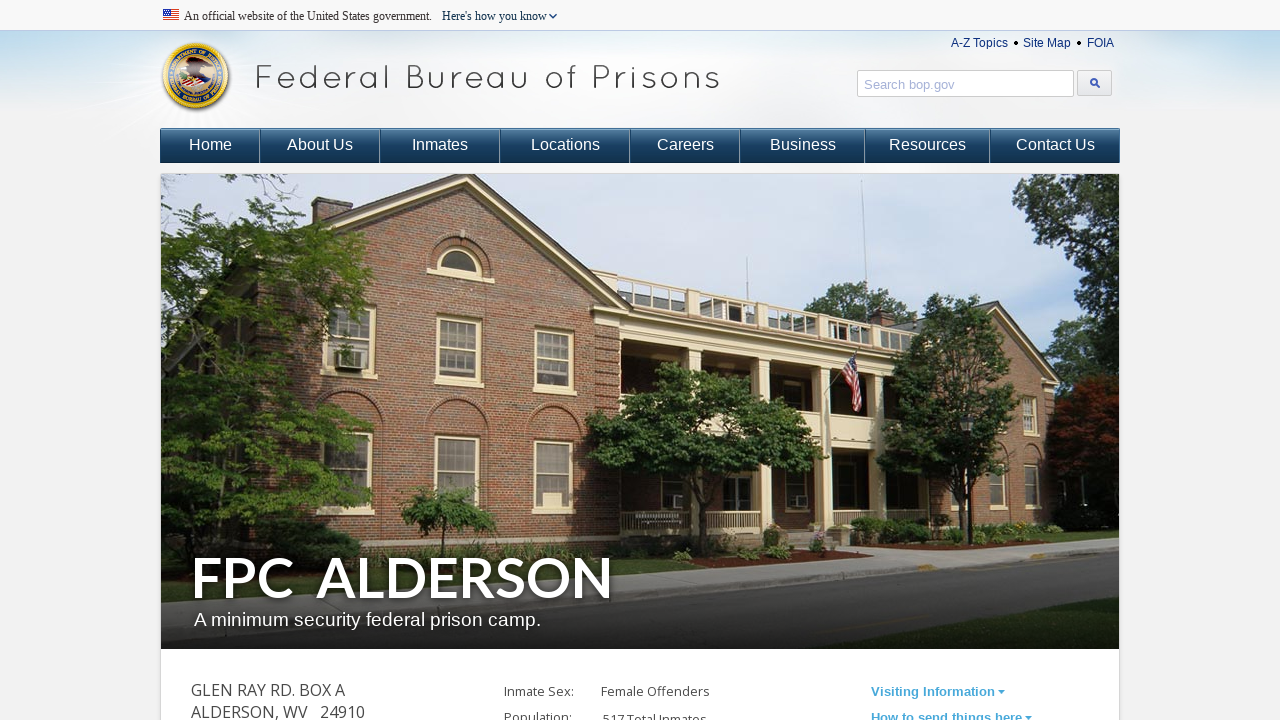

Verified facility title element is present
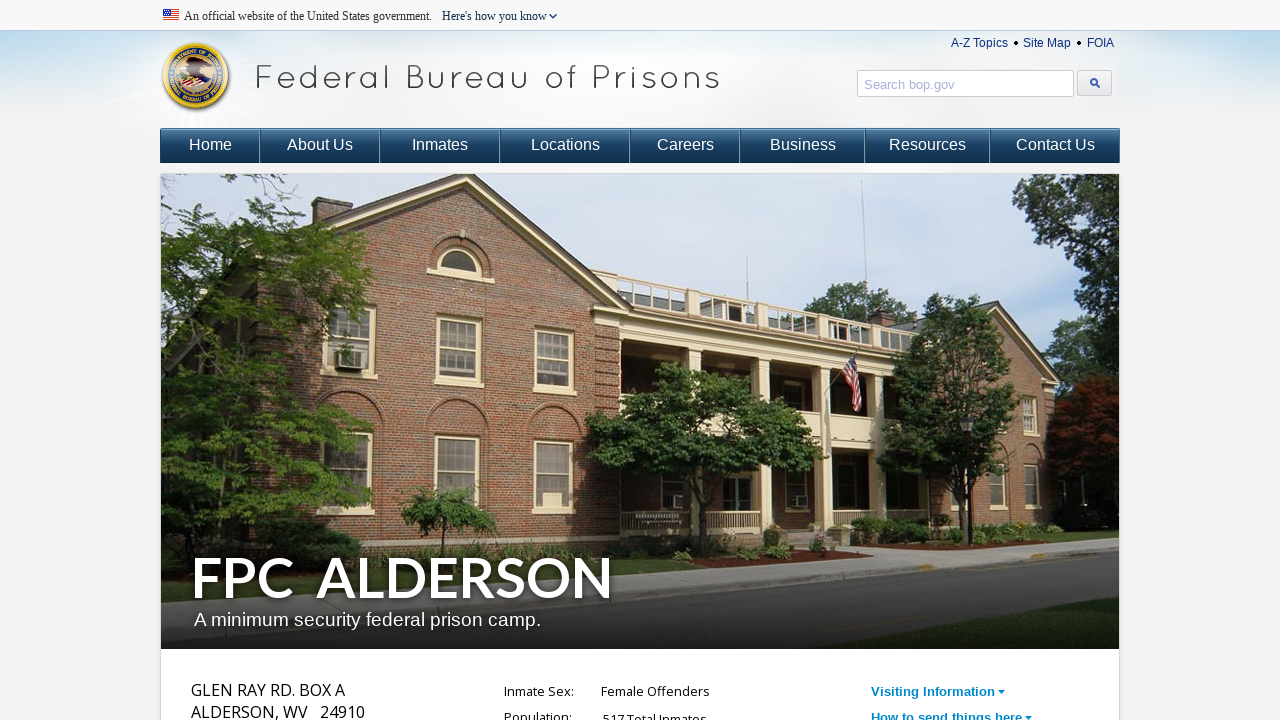

Verified address element is present on facility detail page
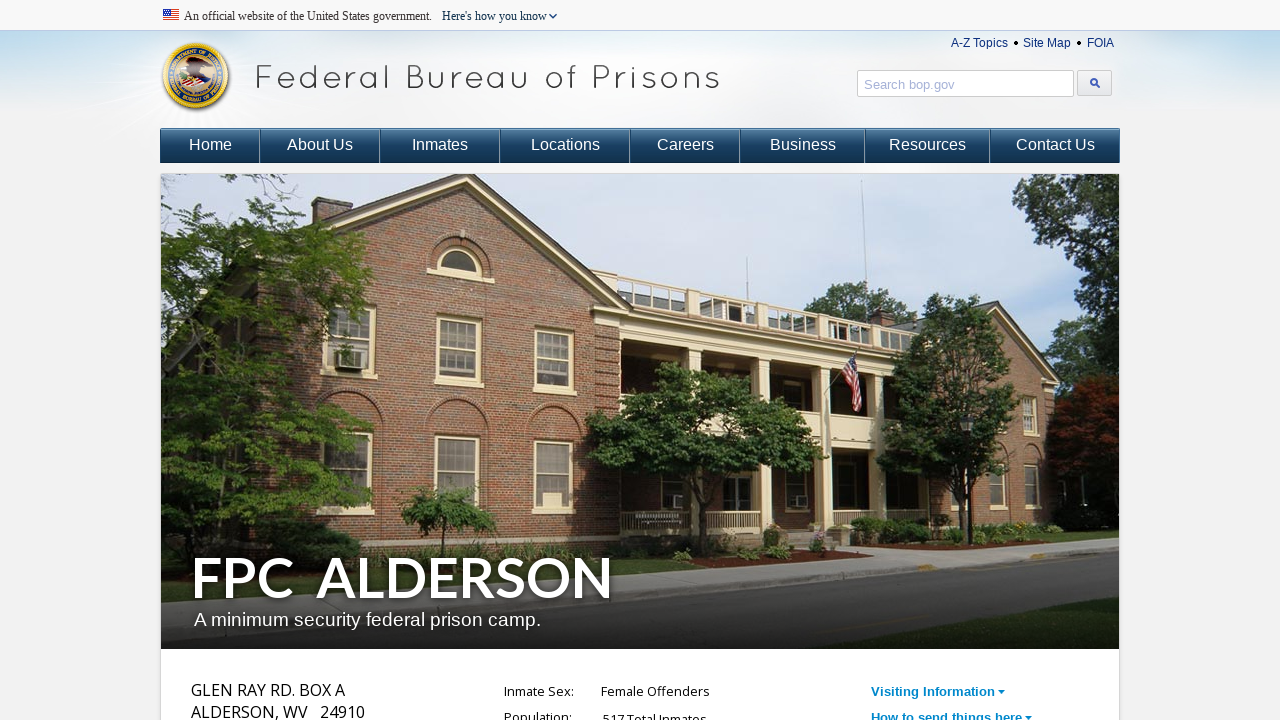

Verified inmate resources element is present on facility detail page
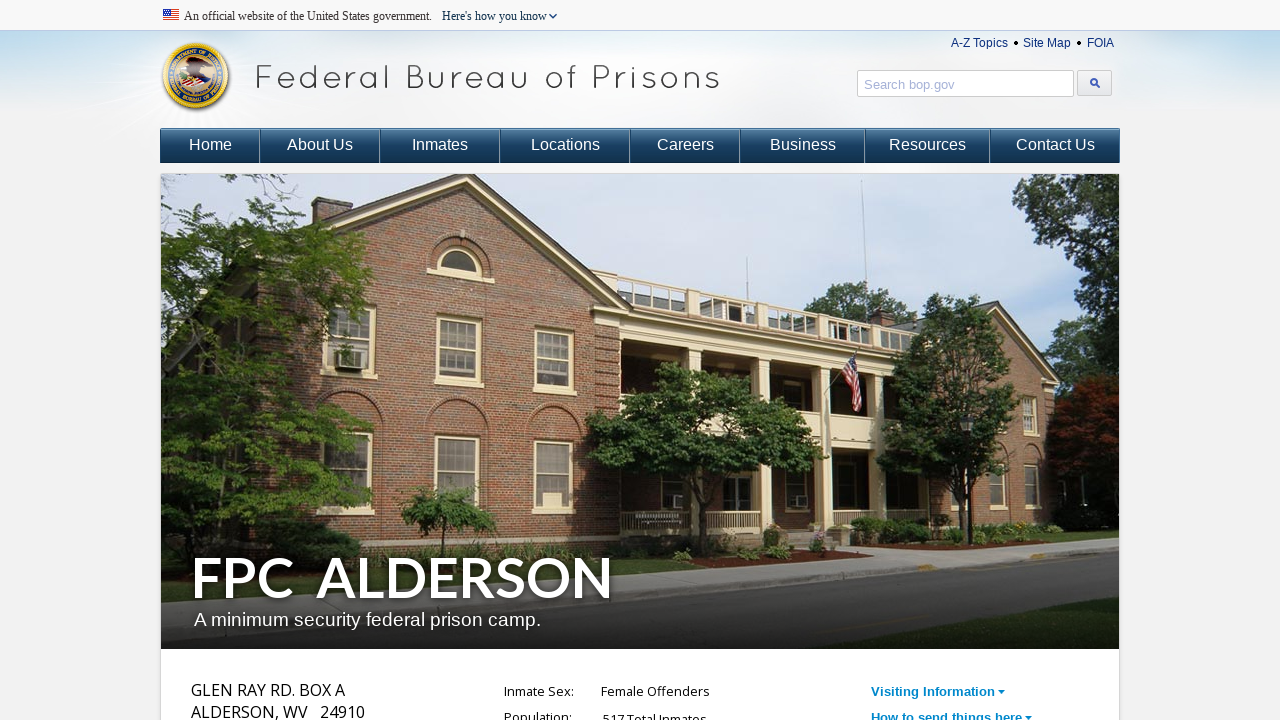

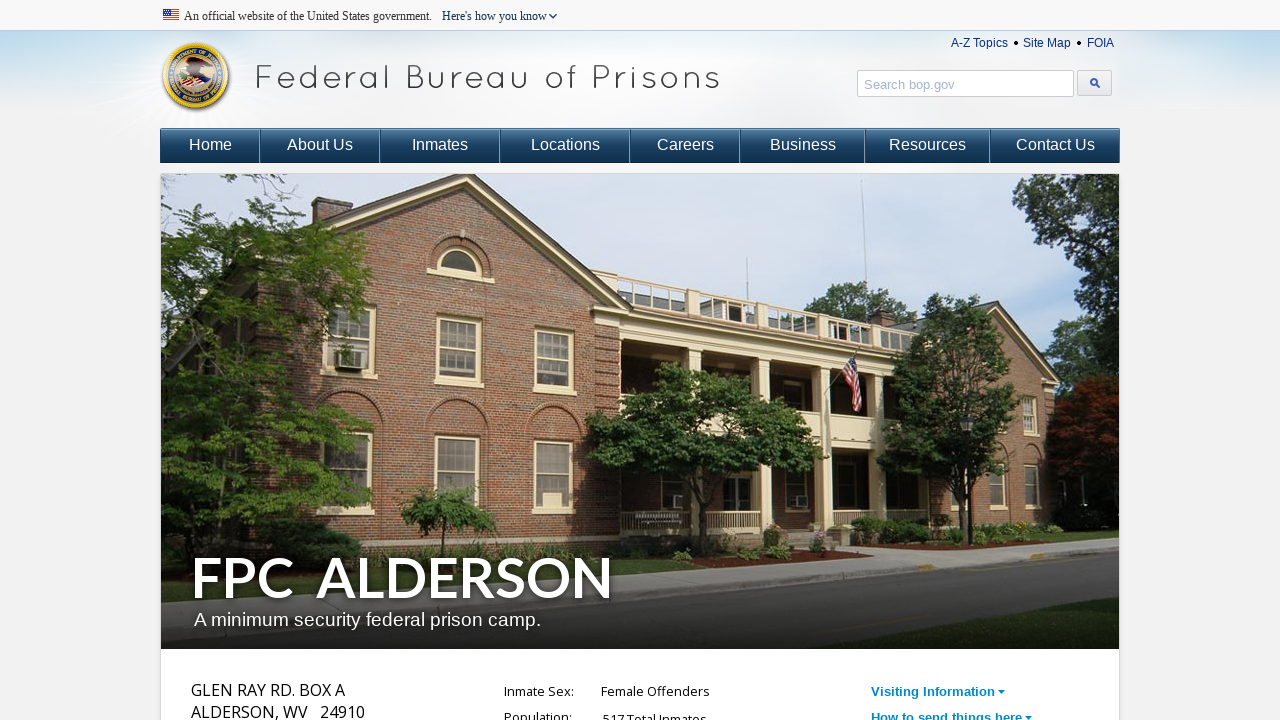